Tests that the modal ad header uses Open Sans font family

Starting URL: http://the-internet.herokuapp.com/entry_ad

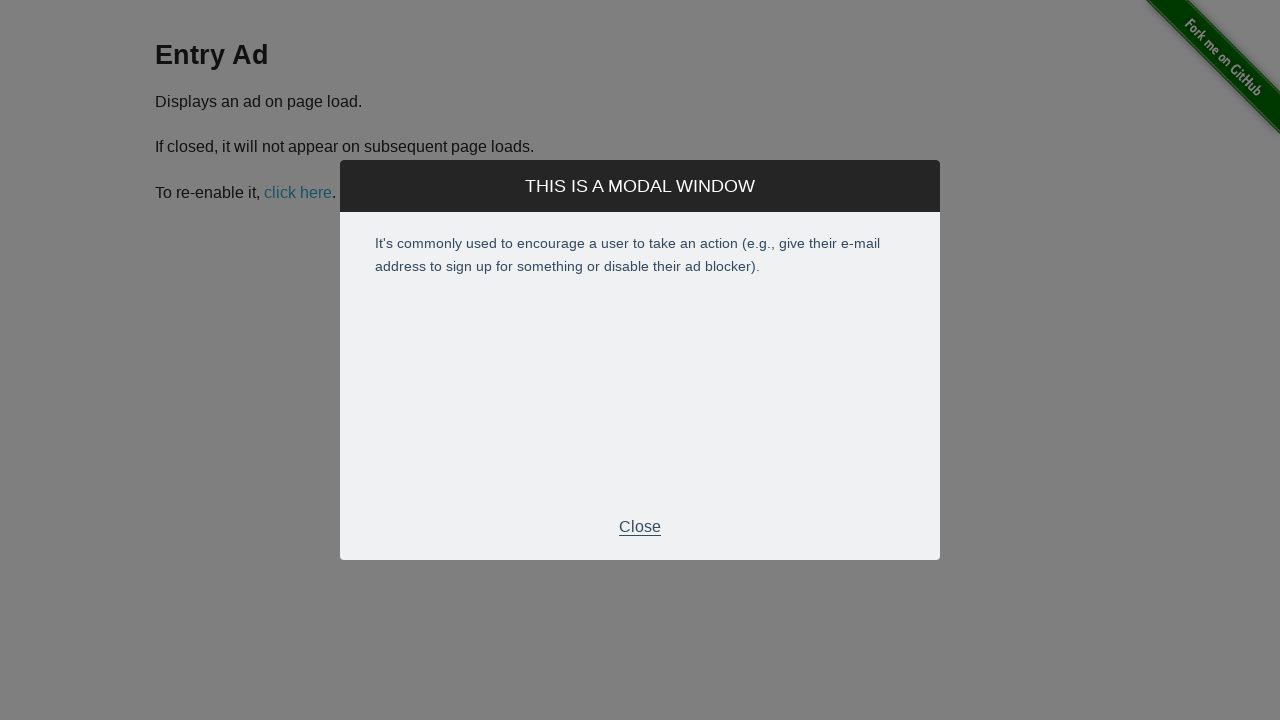

Navigated to entry ad page
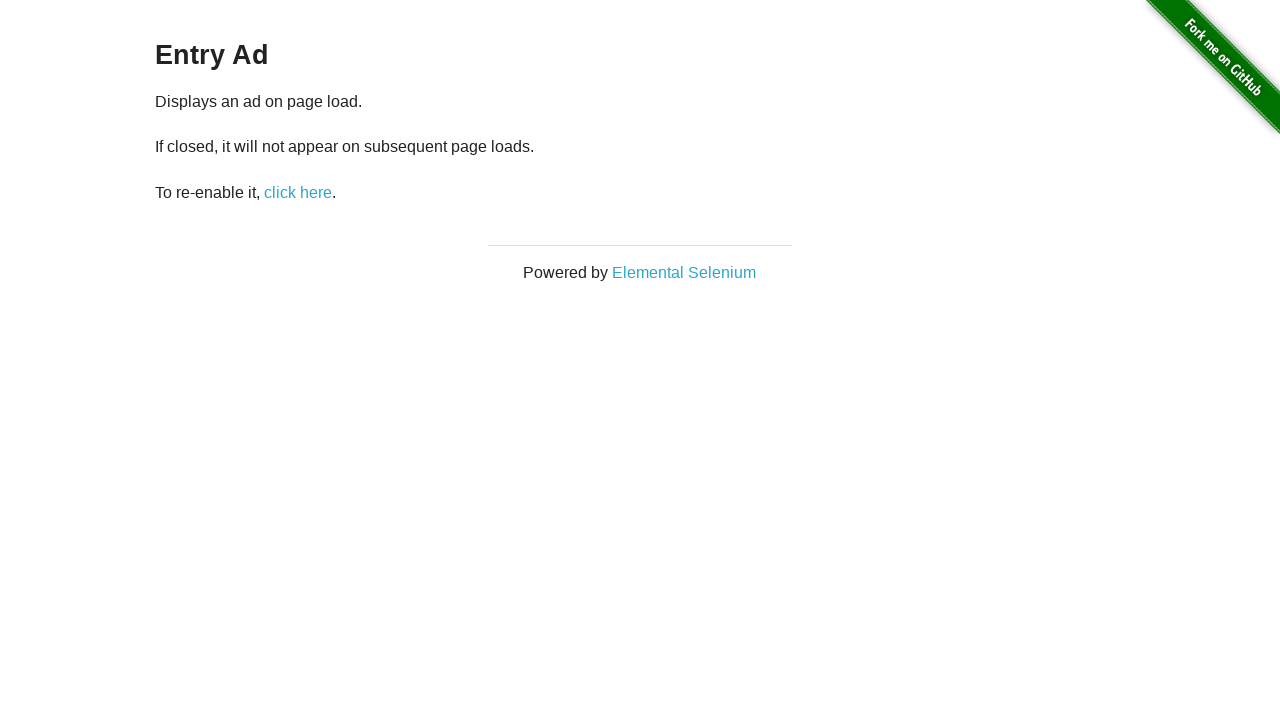

Modal ad became visible
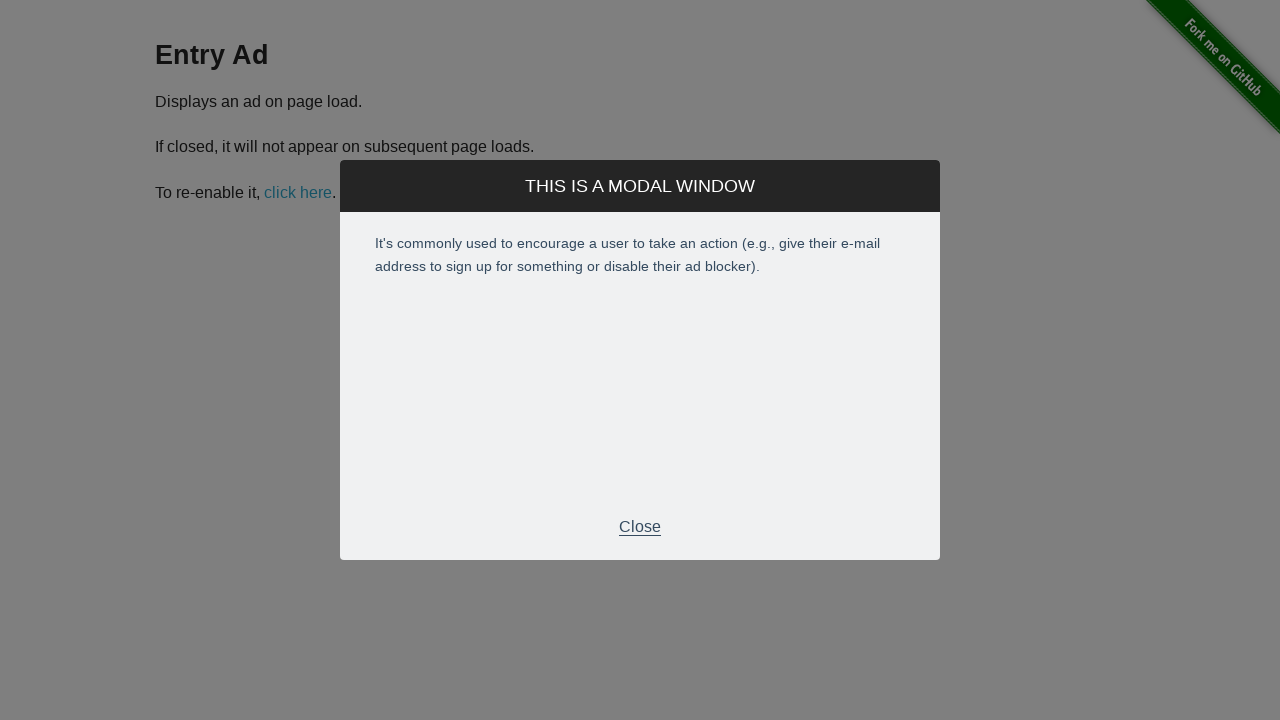

Located modal title element
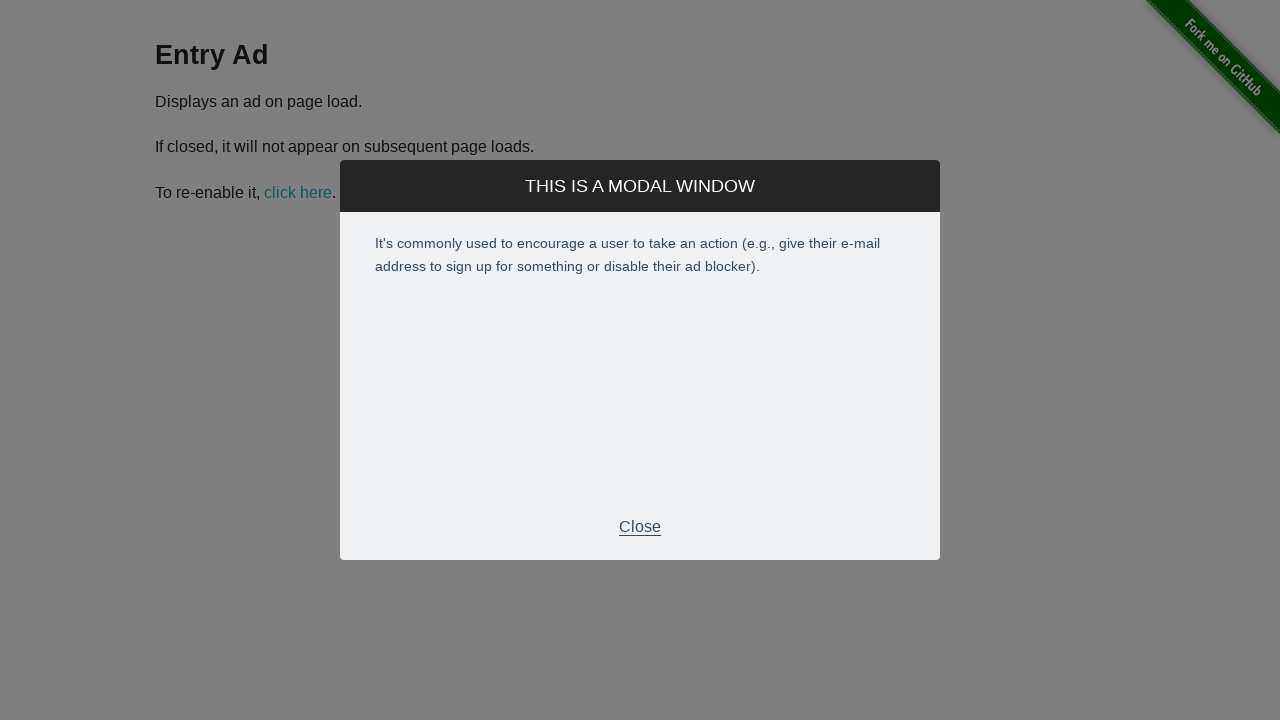

Retrieved computed font-family: "Open Sans", sans-serif
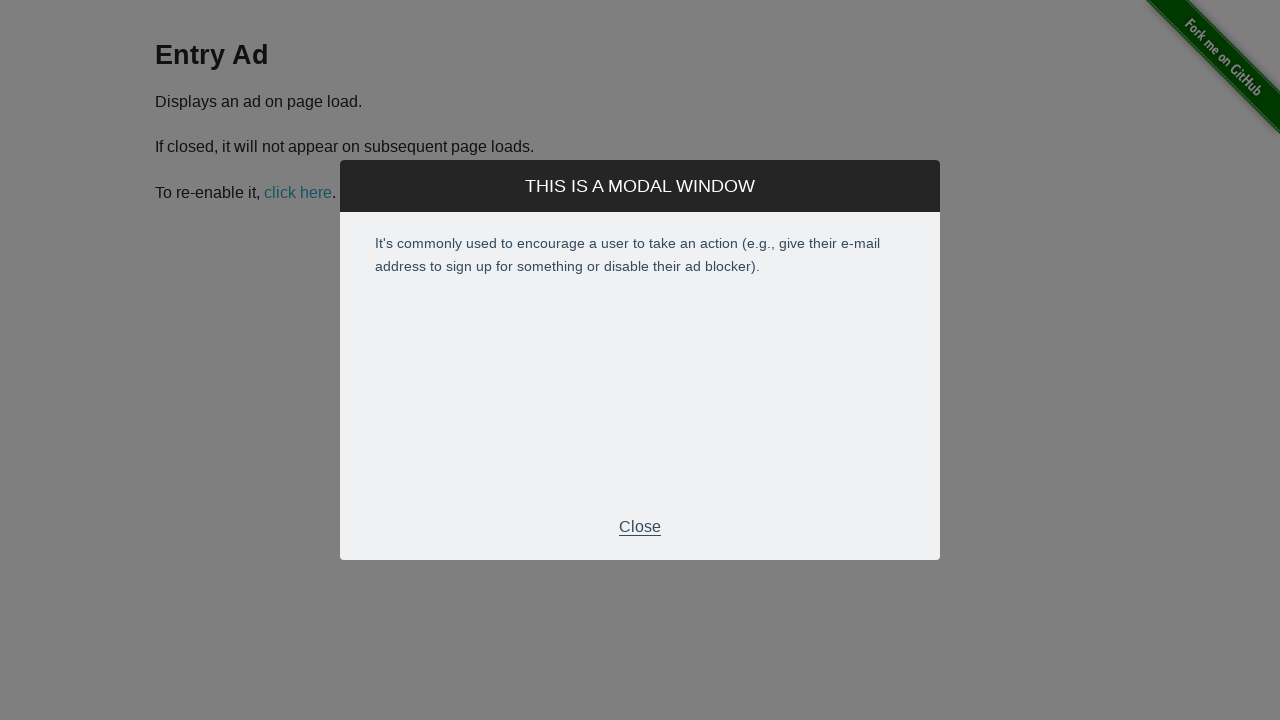

Verified modal ad header uses Open Sans font family
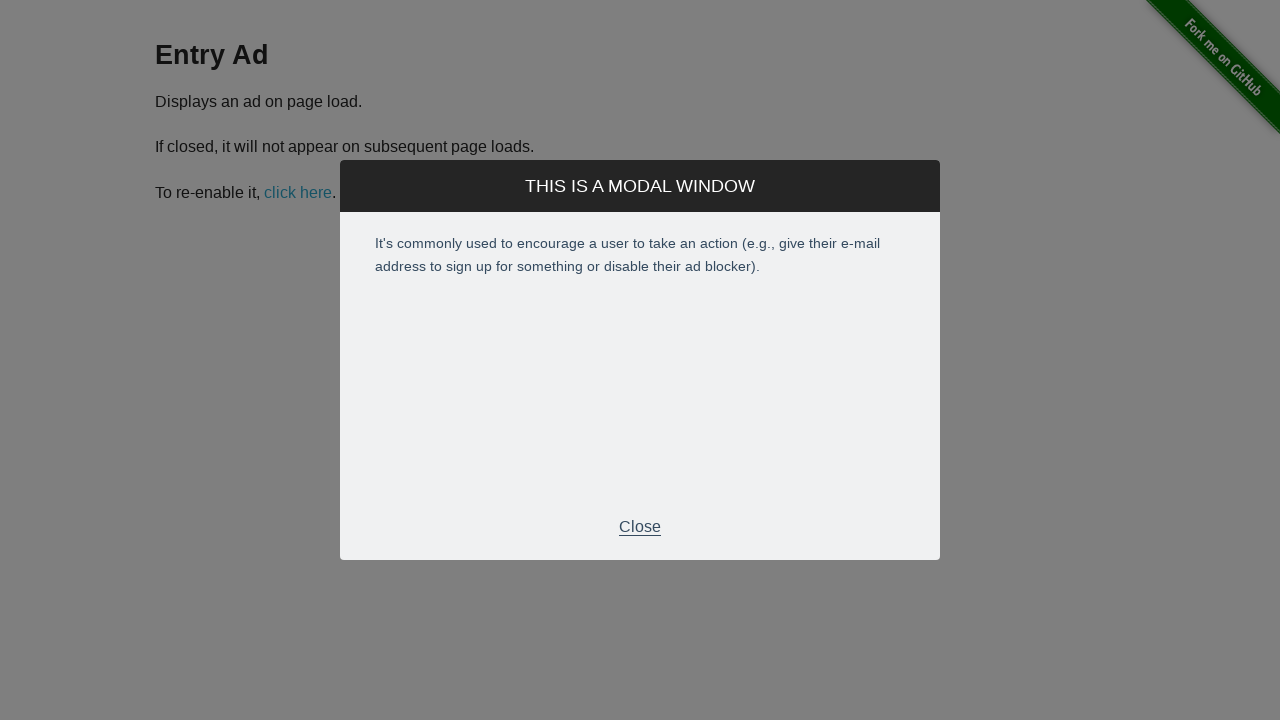

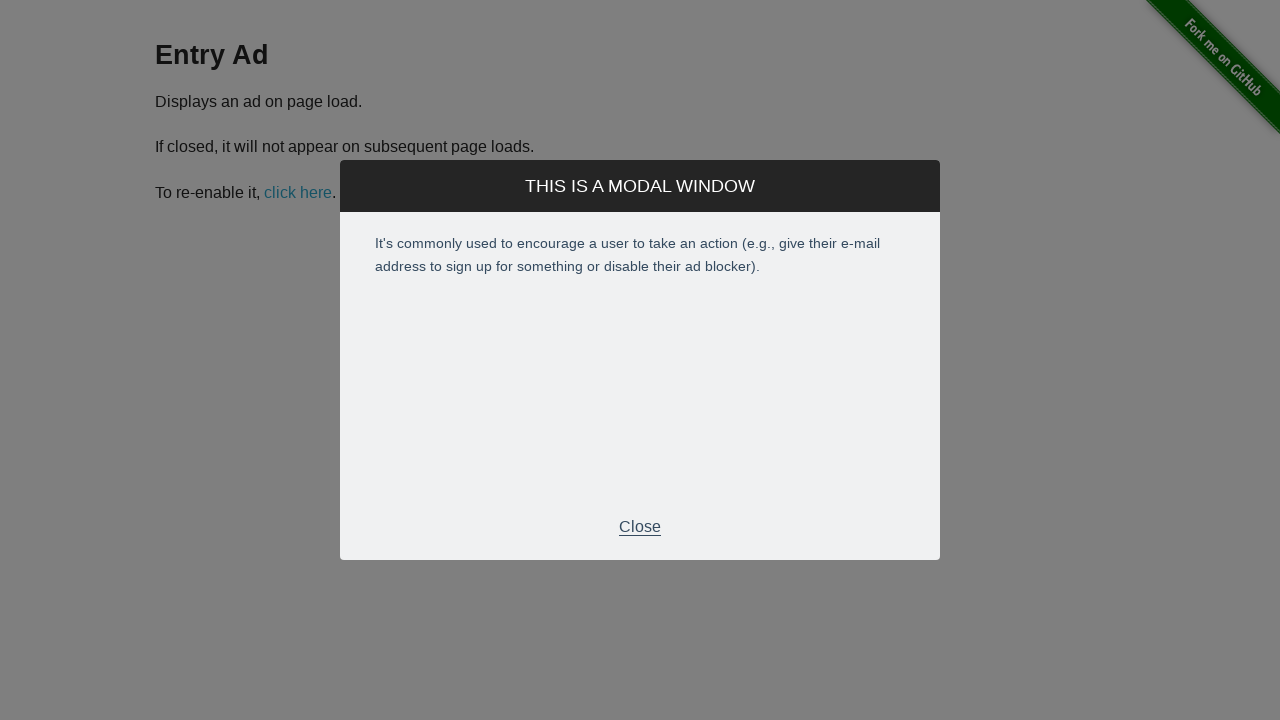